Navigates to a football statistics page and clicks the "All matches" button to view all match data instead of filtered results.

Starting URL: https://www.adamchoi.co.uk/teamgoals/detailed

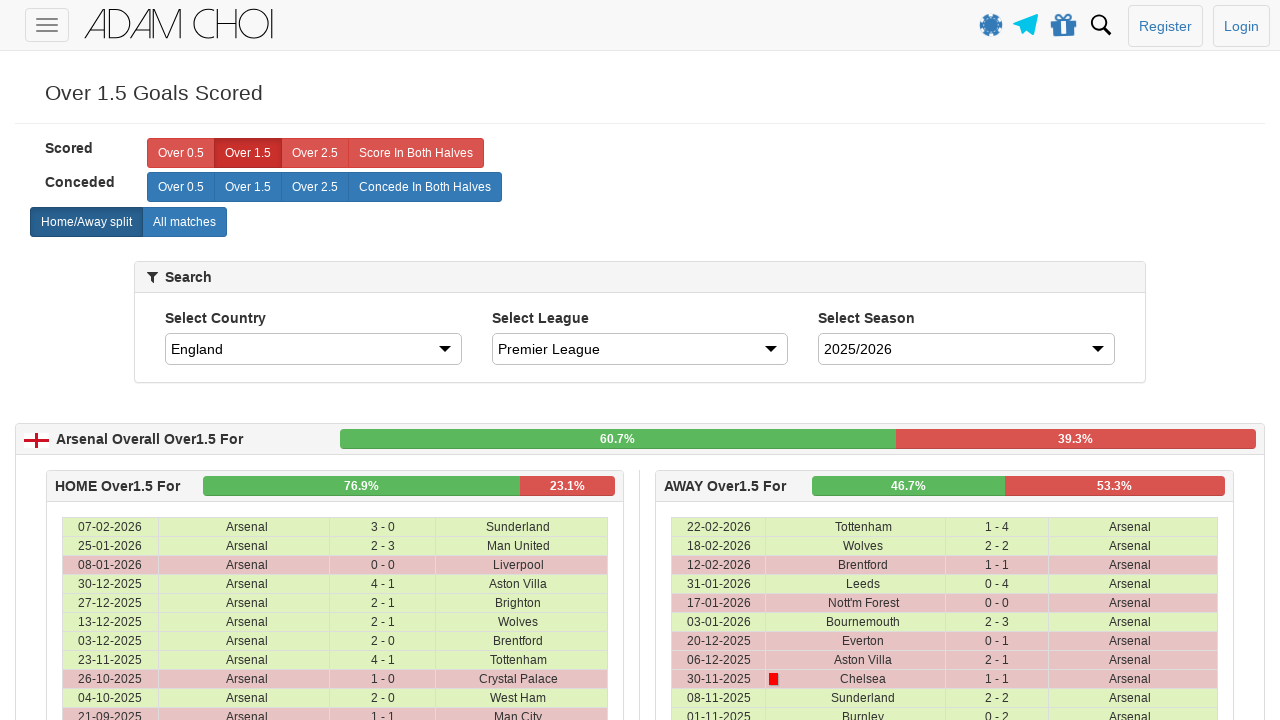

Page loaded and network requests completed
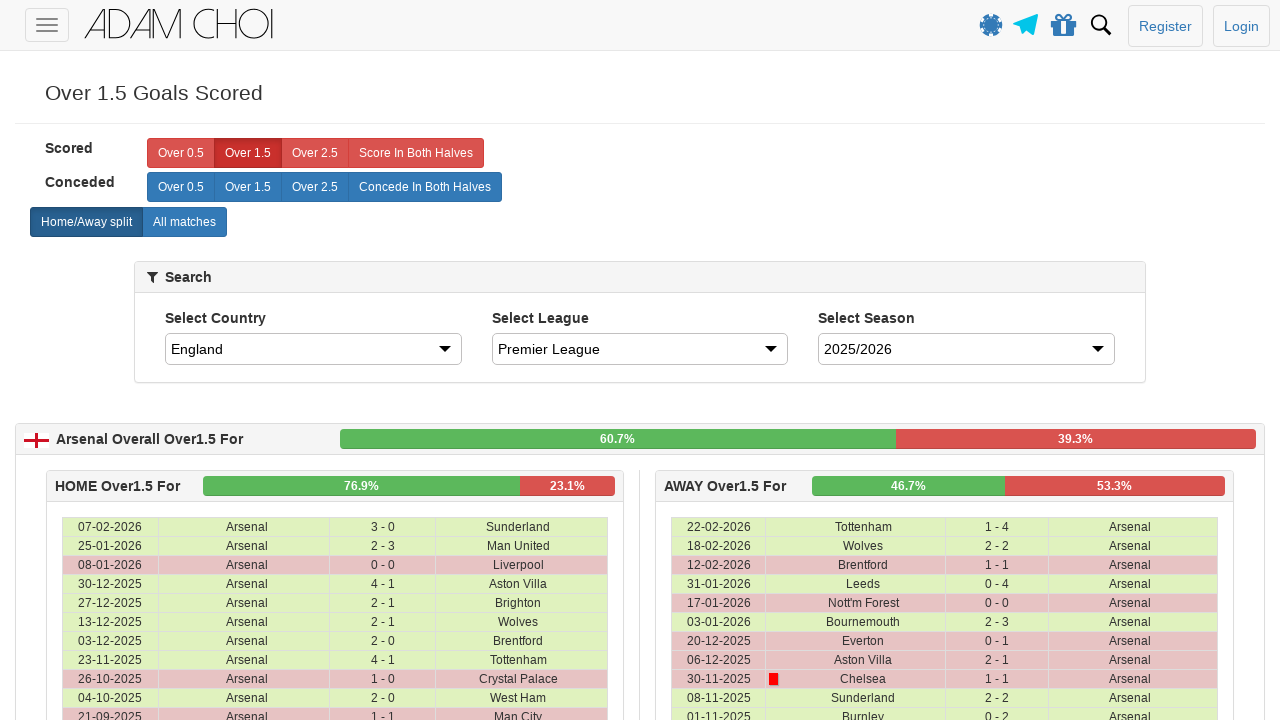

Clicked the 'All matches' button to view all match data at (184, 222) on xpath=//label[@analytics-event='All matches']
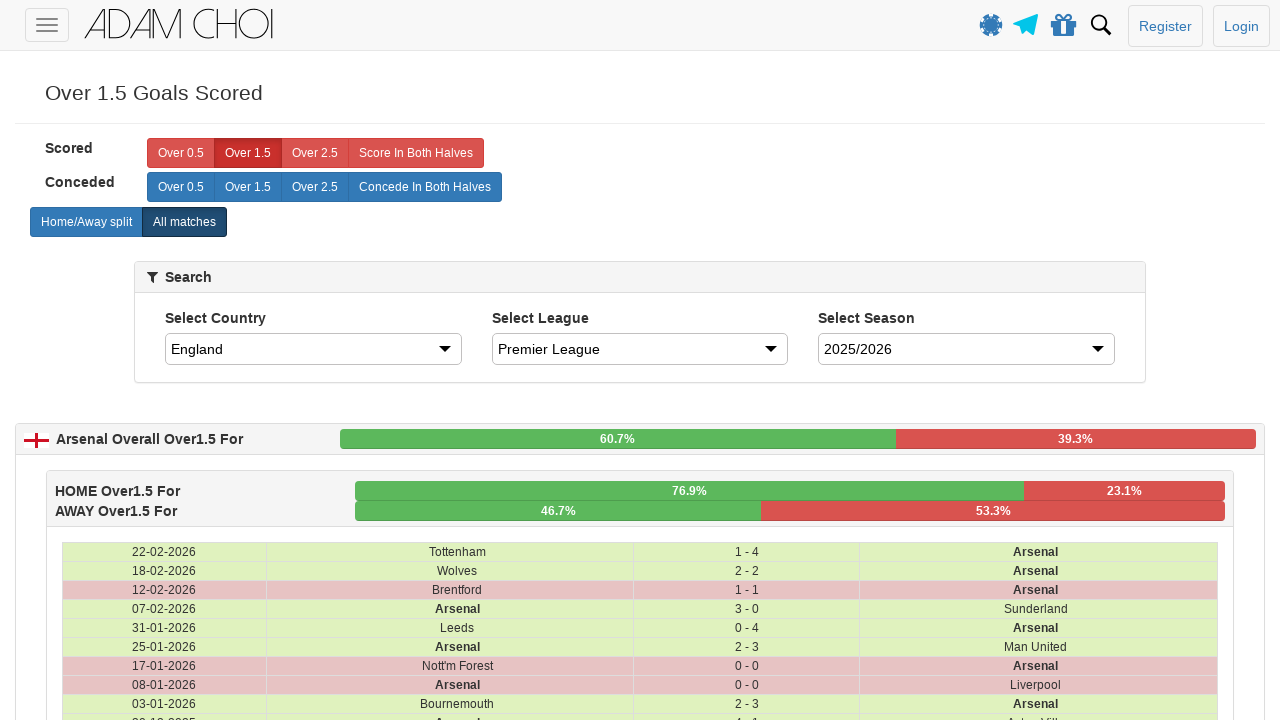

Content updated after clicking 'All matches' button
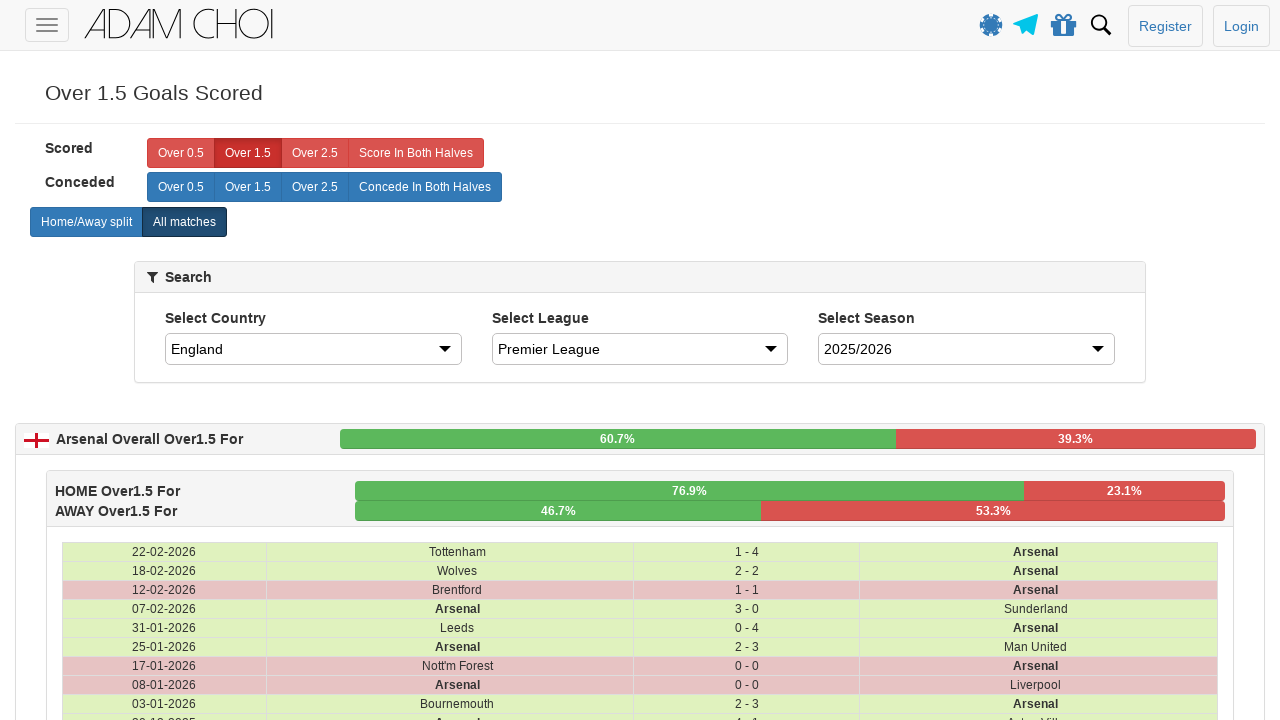

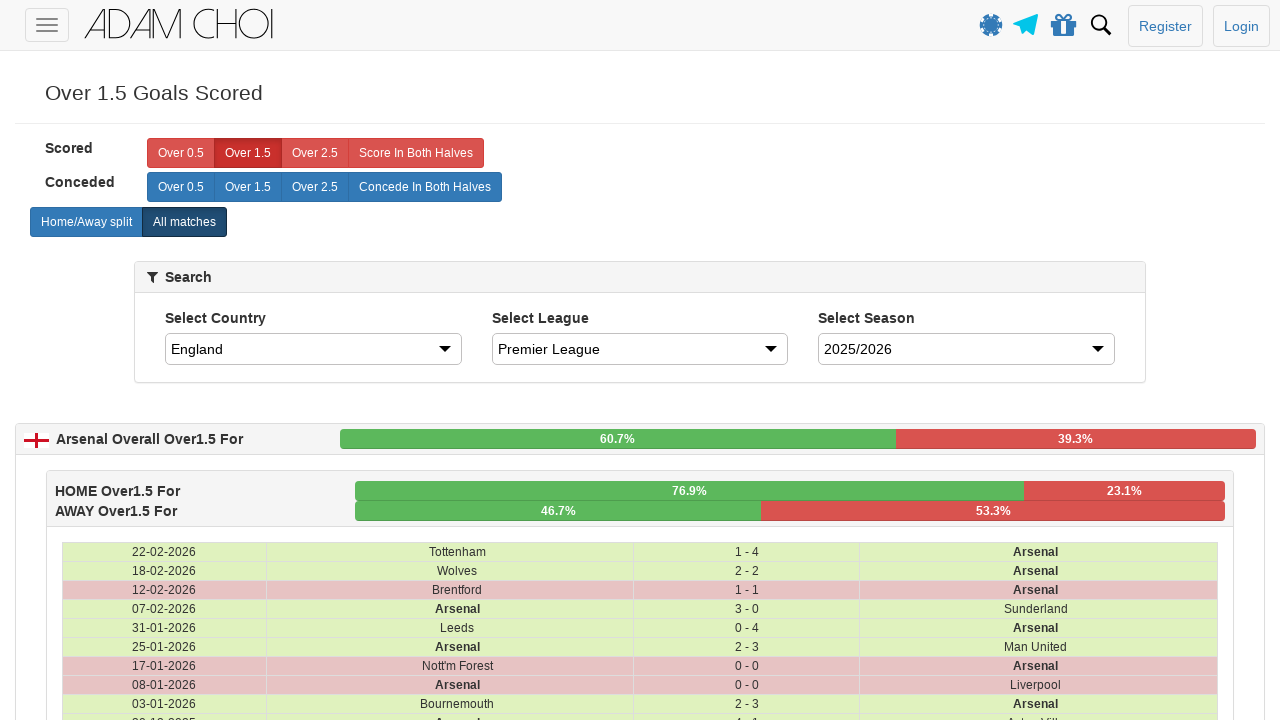